Tests clicking an element using JavaScript by navigating to vertical scroll page and clicking a terms and conditions checkbox

Starting URL: https://demoapps.qspiders.com/

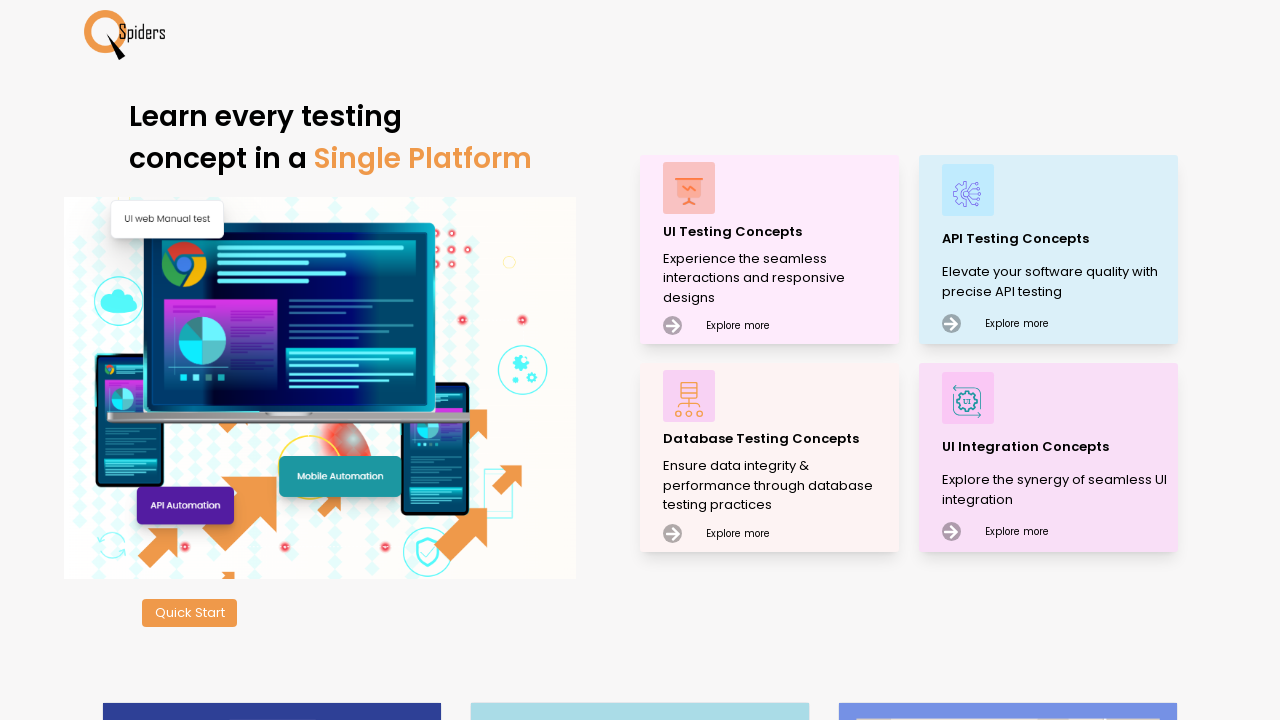

Clicked on UI Testing Concepts at (778, 232) on xpath=//p[text()='UI Testing Concepts']
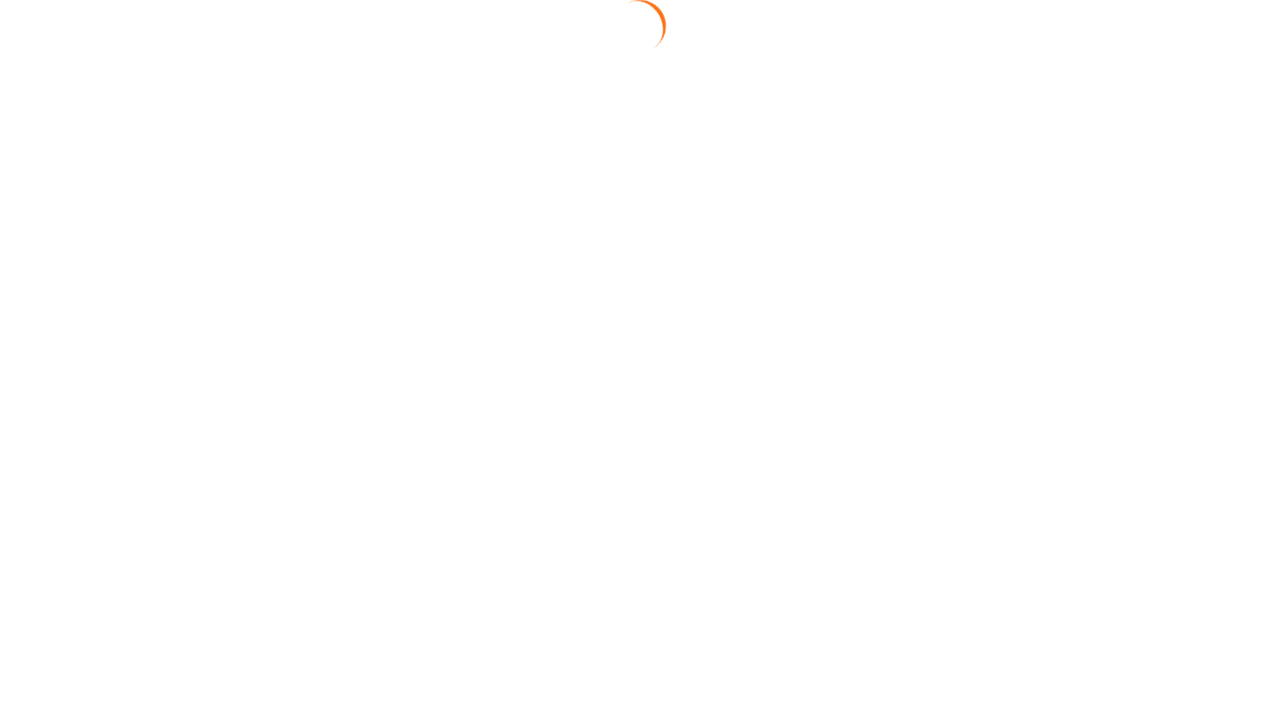

Clicked on Scroll section at (36, 579) on xpath=//section[text()='Scroll']
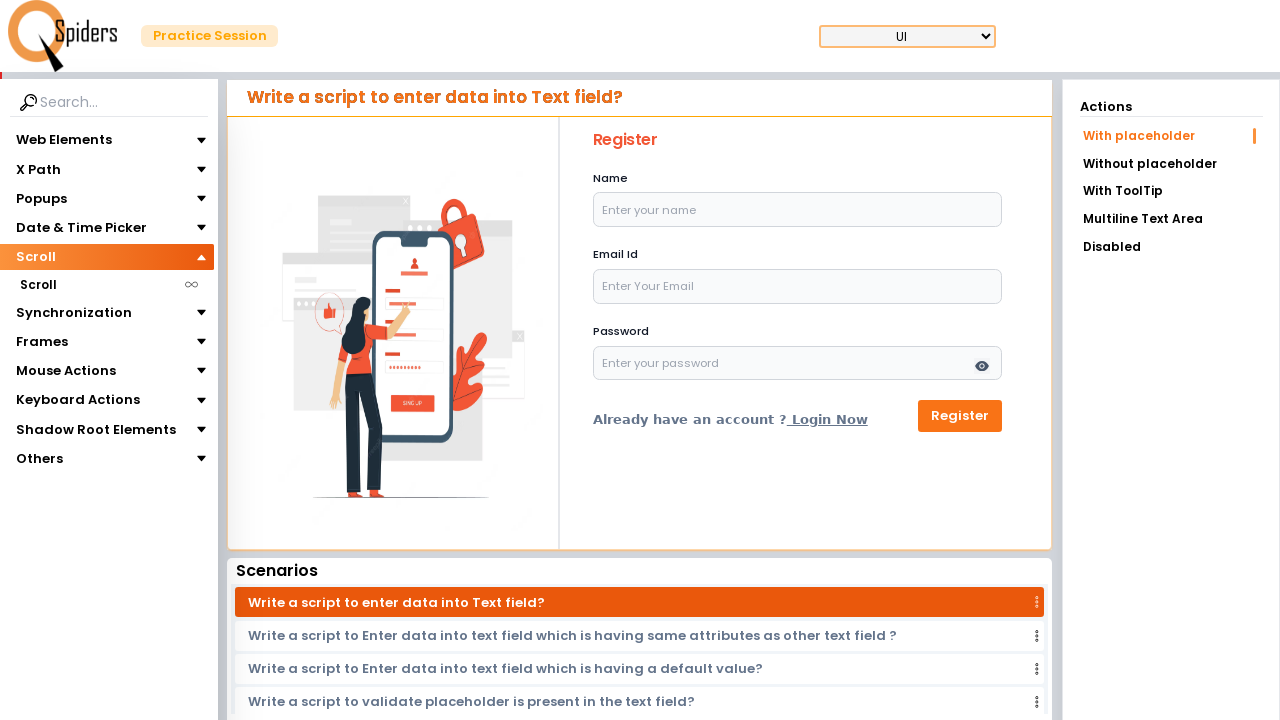

Clicked on Scroll submenu at (38, 285) on xpath=//section[@class='poppins text-[14px]' and text()='Scroll']
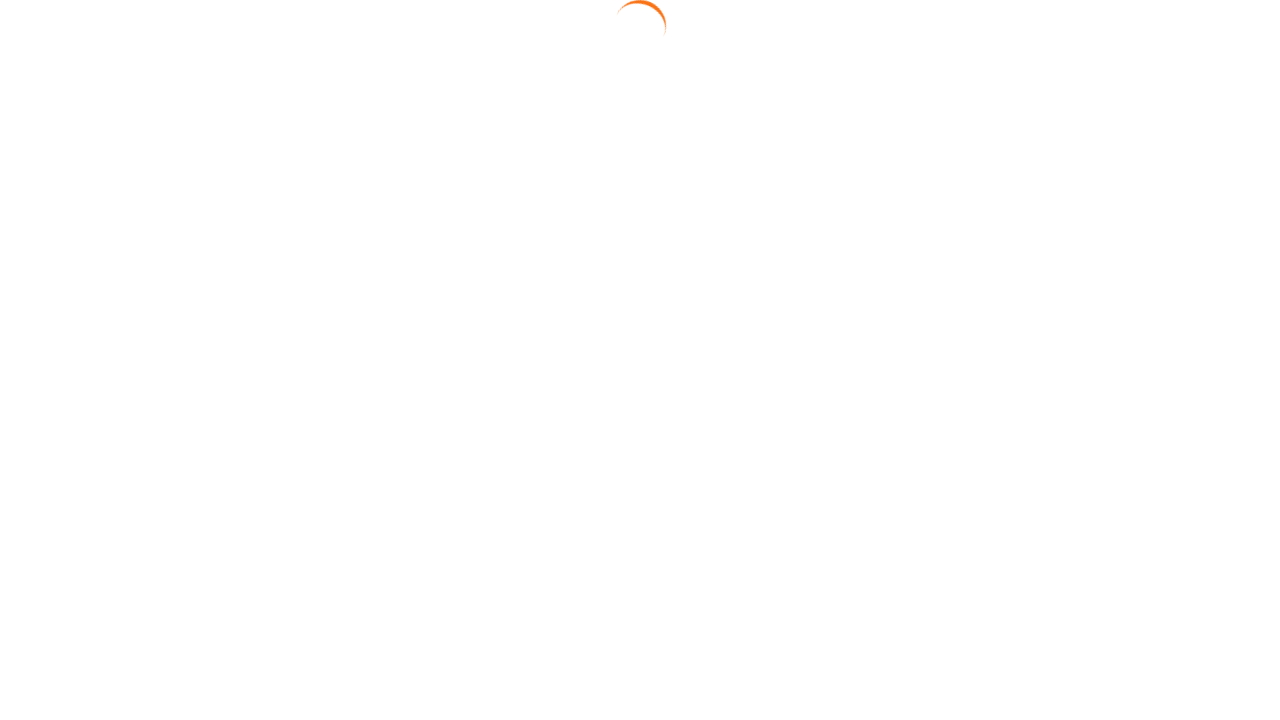

Clicked on Vertical link at (1166, 166) on xpath=//a[text()='Vertical']
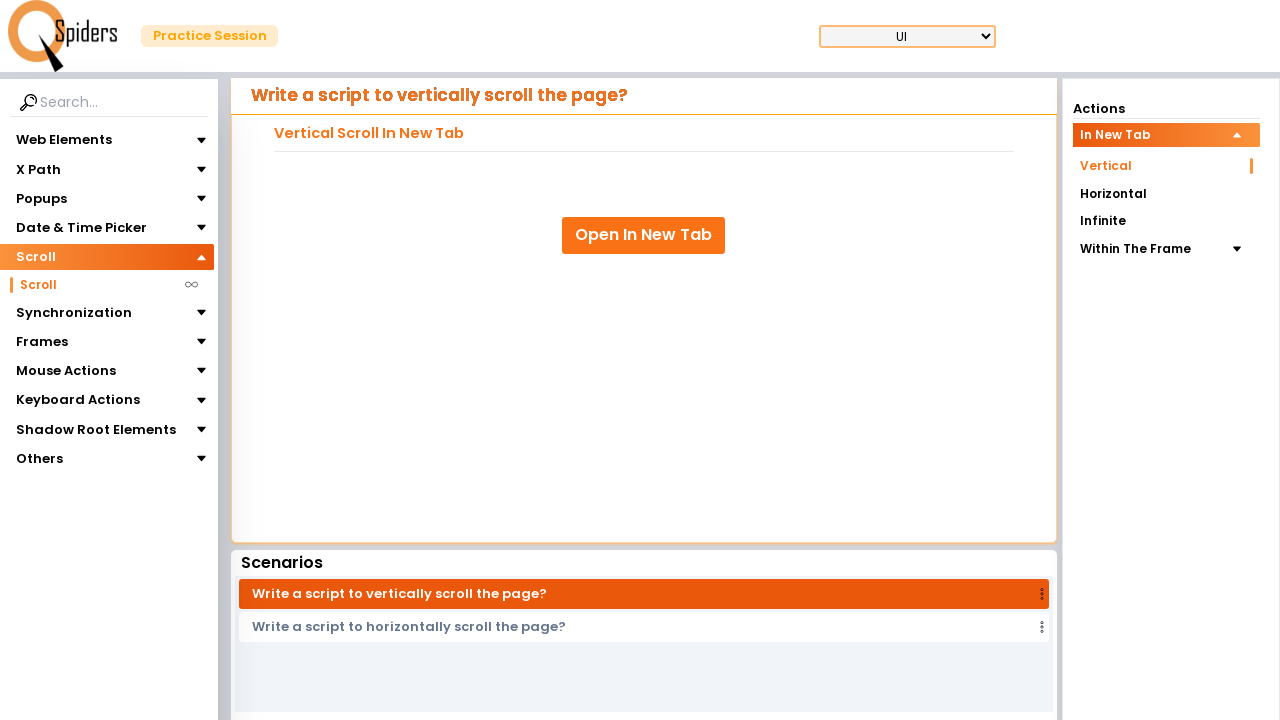

Clicked Open In New Tab link at (644, 235) on xpath=//a[text()='Open In New Tab']
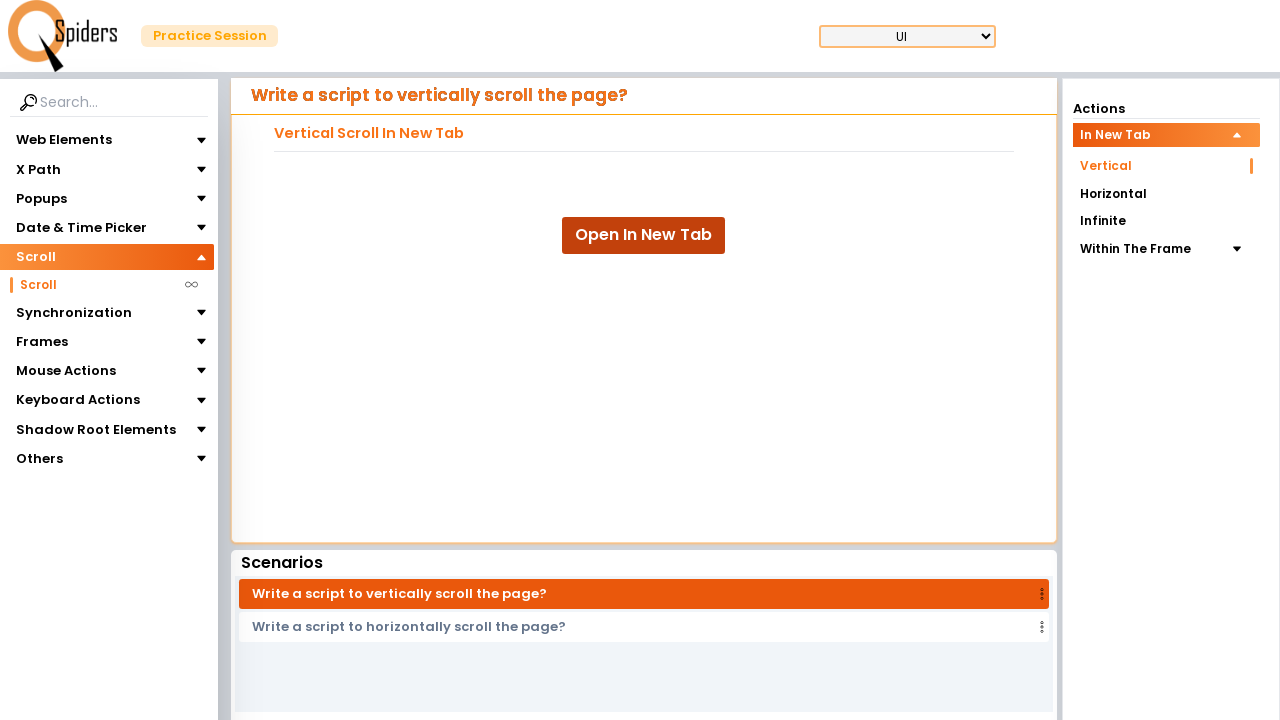

New tab loaded and ready
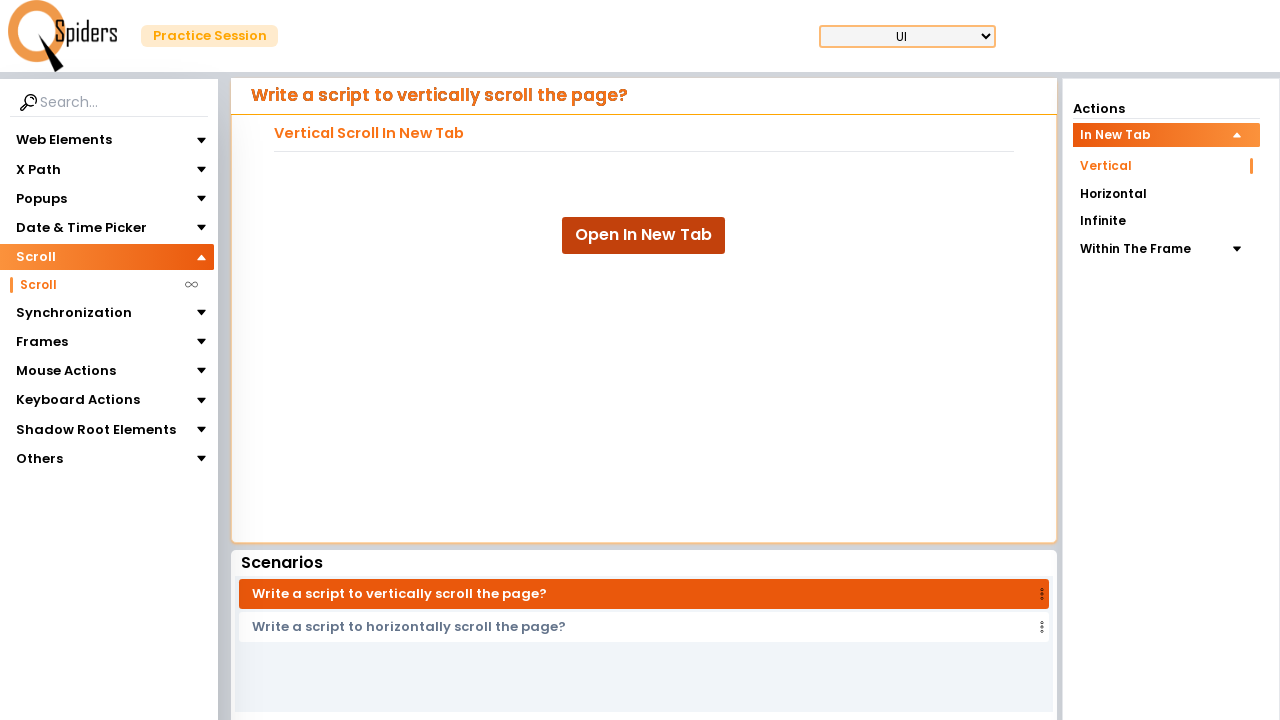

Clicked on terms and conditions checkbox using JavaScript at (651, 623) on xpath=//span[text()='I have read all the terms and conditions']
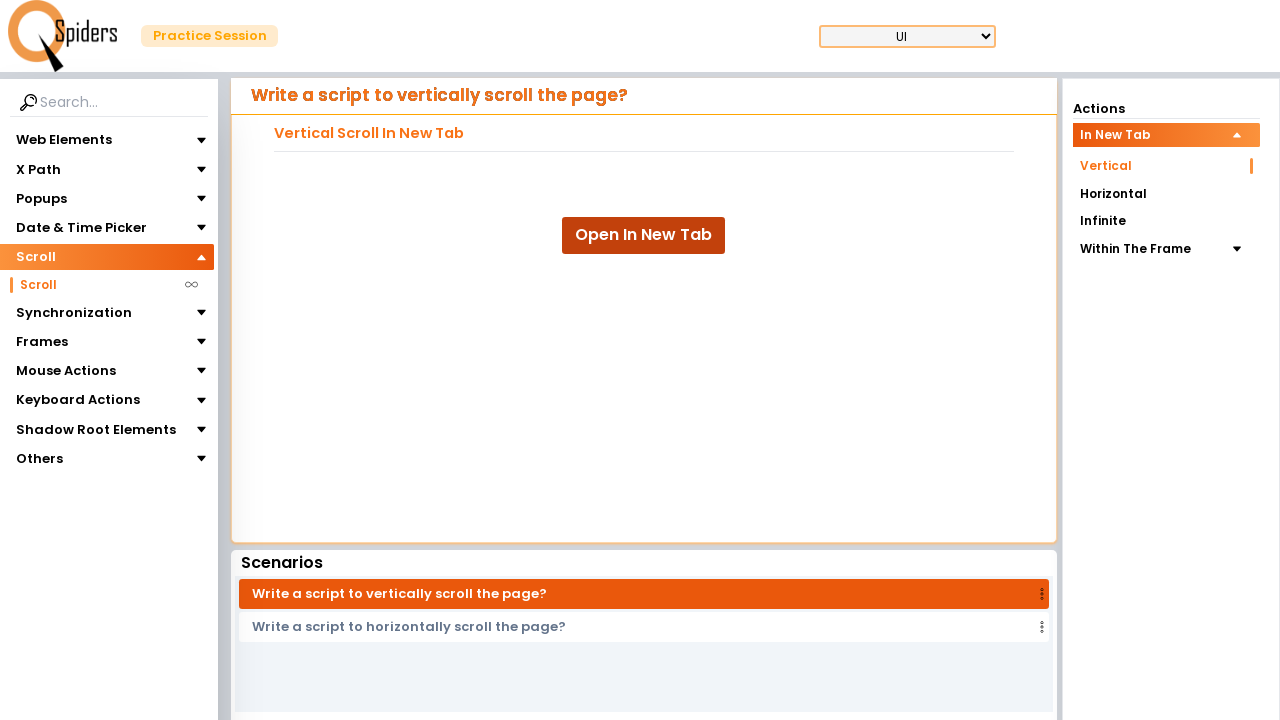

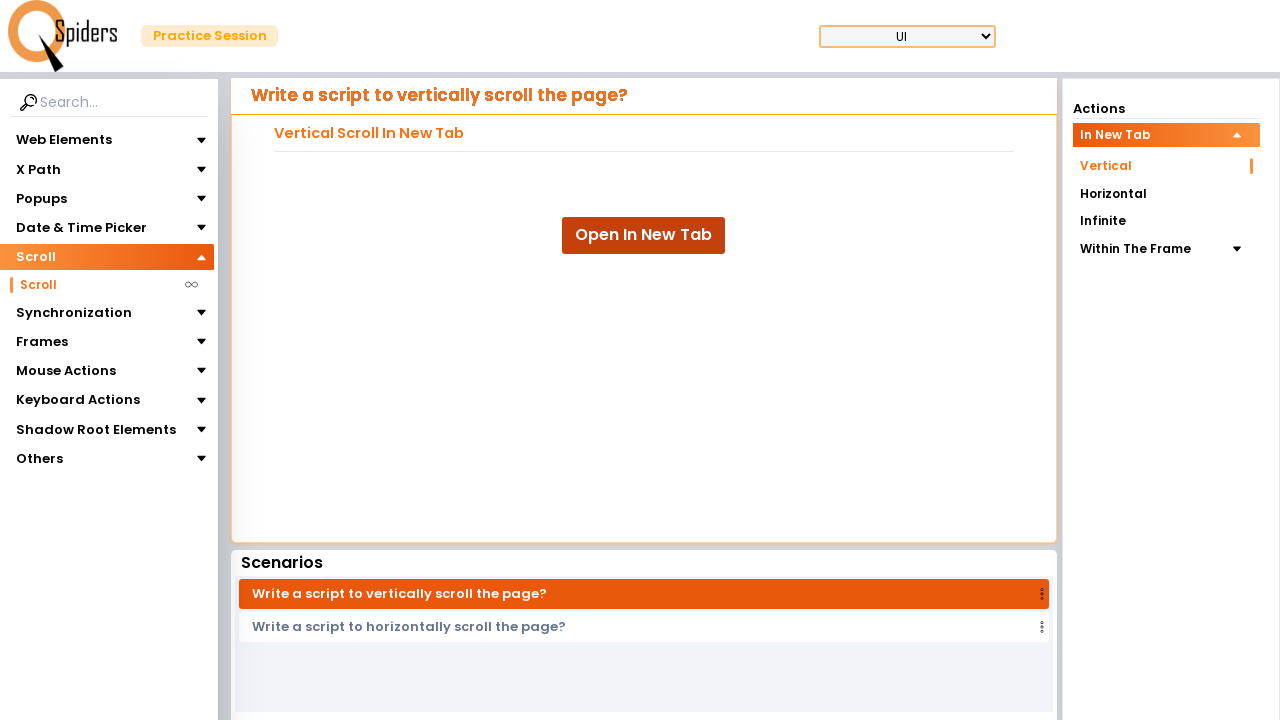